Tests right-click context menu by opening it, hovering over quit option, and clicking it to trigger an alert

Starting URL: http://swisnl.github.io/jQuery-contextMenu/demo.html

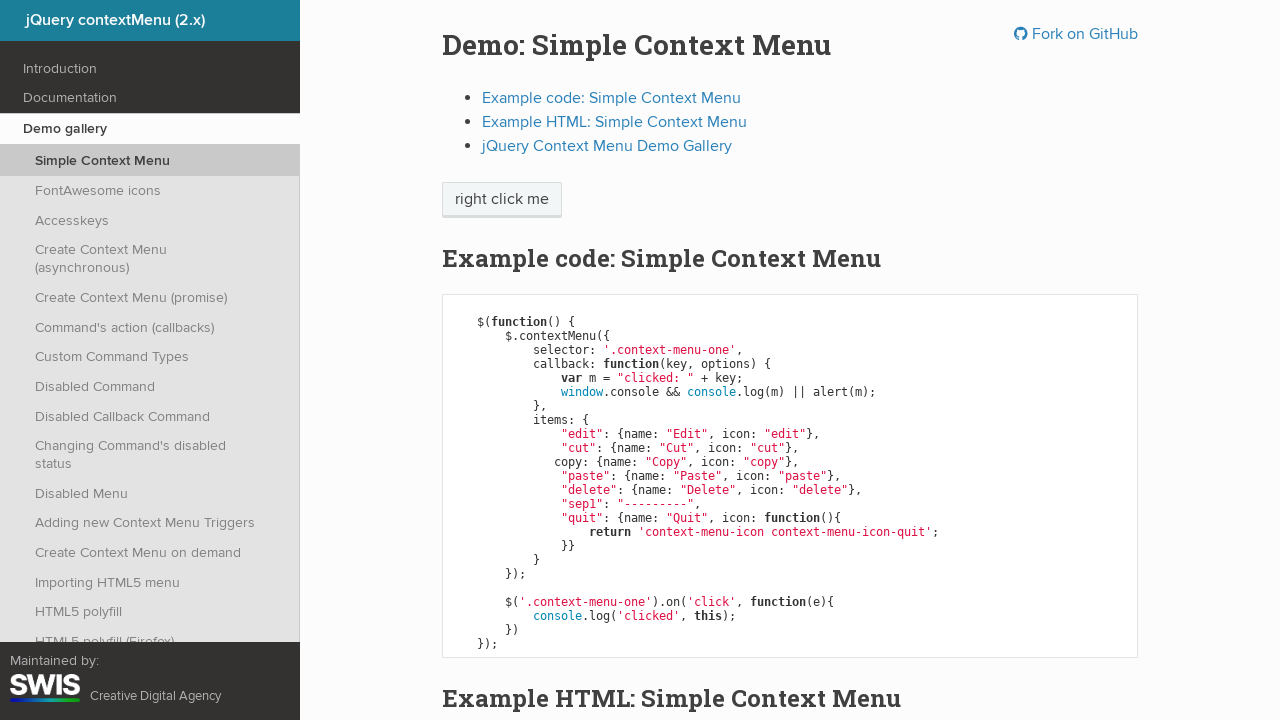

Right-clicked on 'right click me' element to open context menu at (502, 200) on //span[text()='right click me']
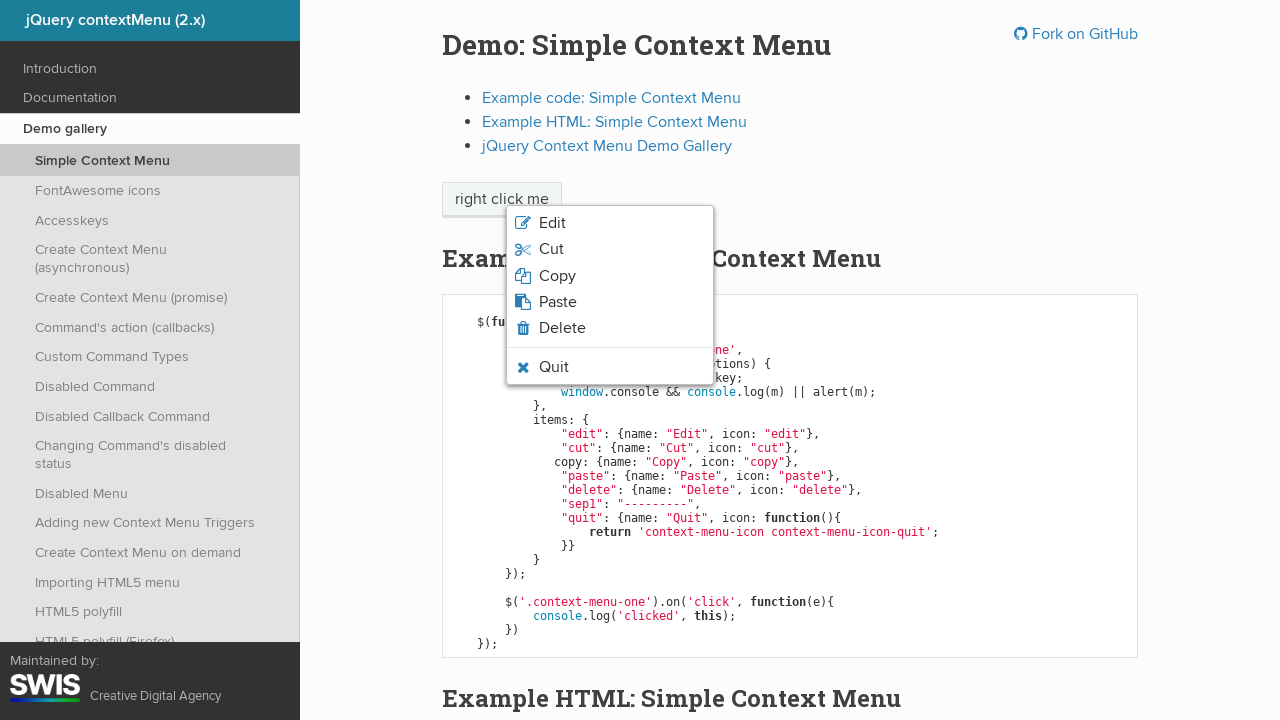

Waited 1000ms for context menu to fully appear
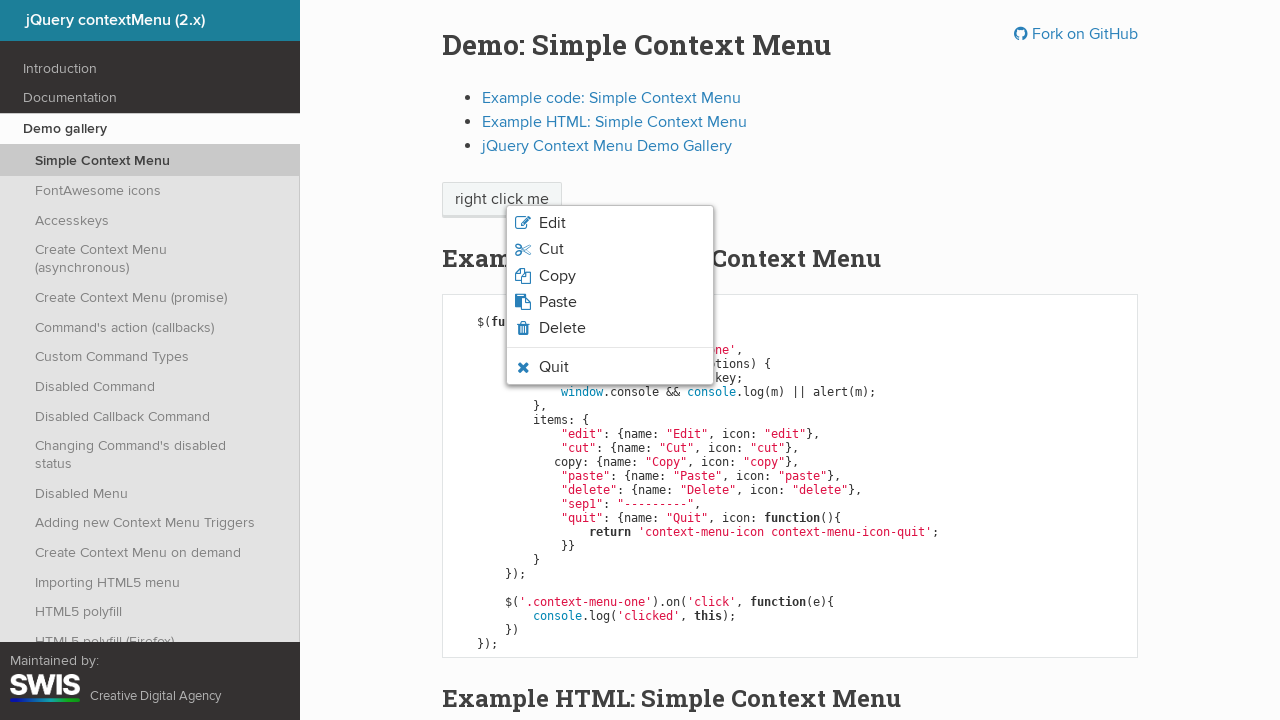

Verified that quit context menu option is visible
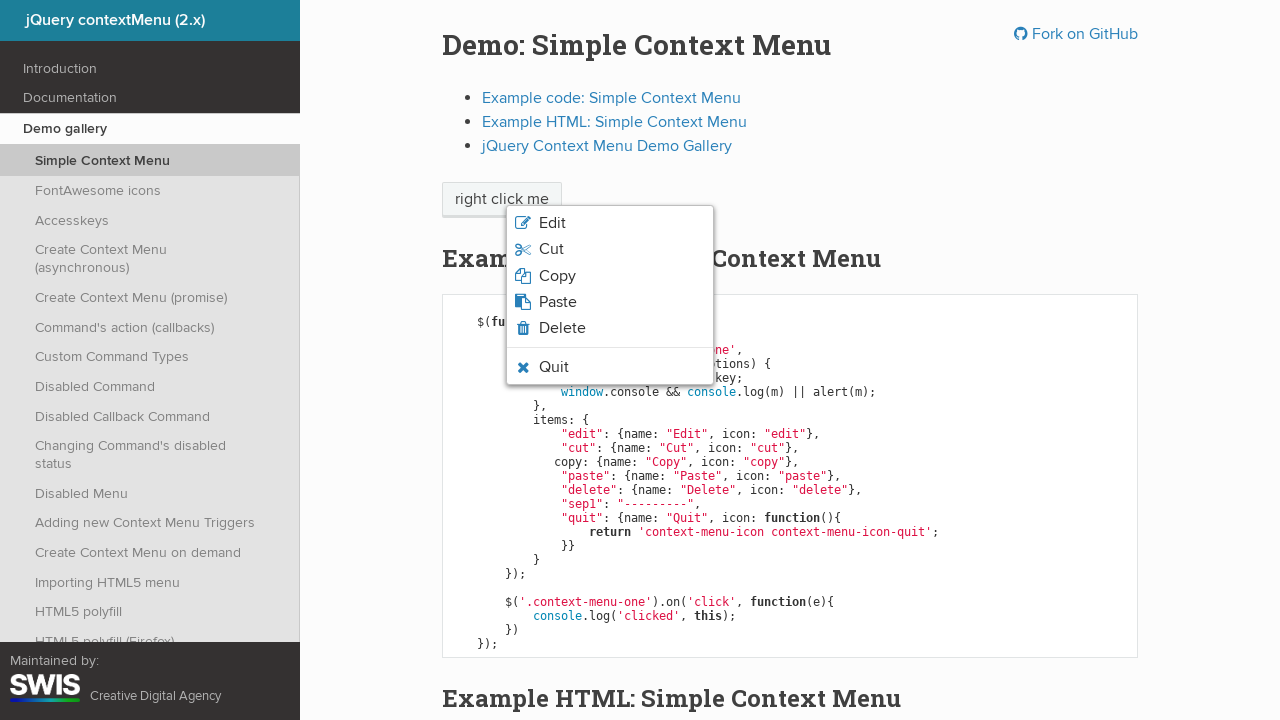

Hovered over quit menu option at (610, 367) on li.context-menu-icon-quit
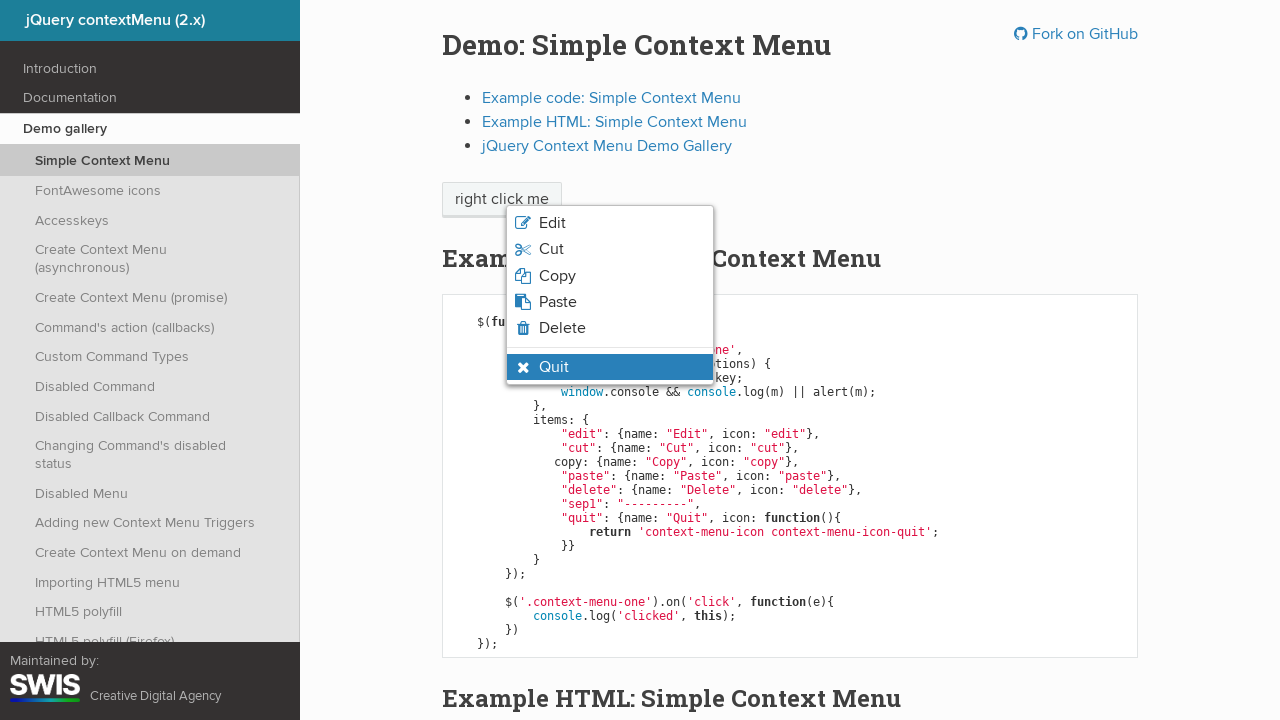

Waited 1000ms for hover effects to complete
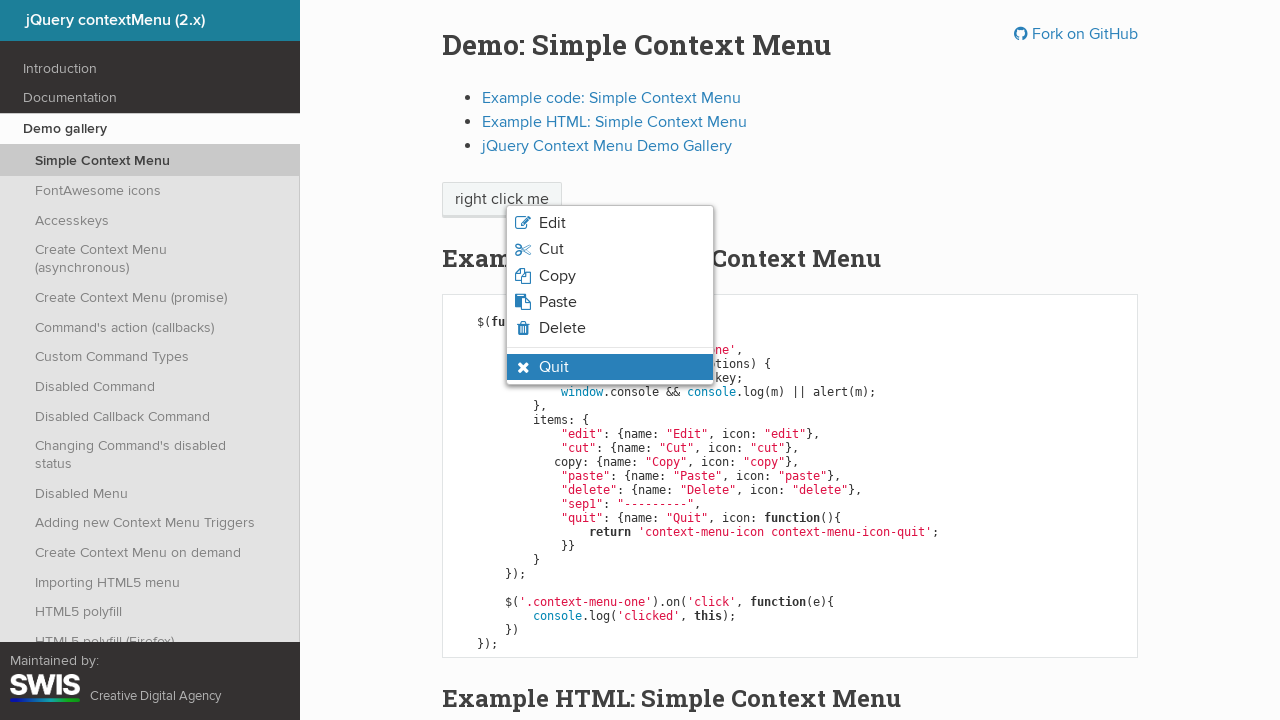

Set up dialog handler to accept alert
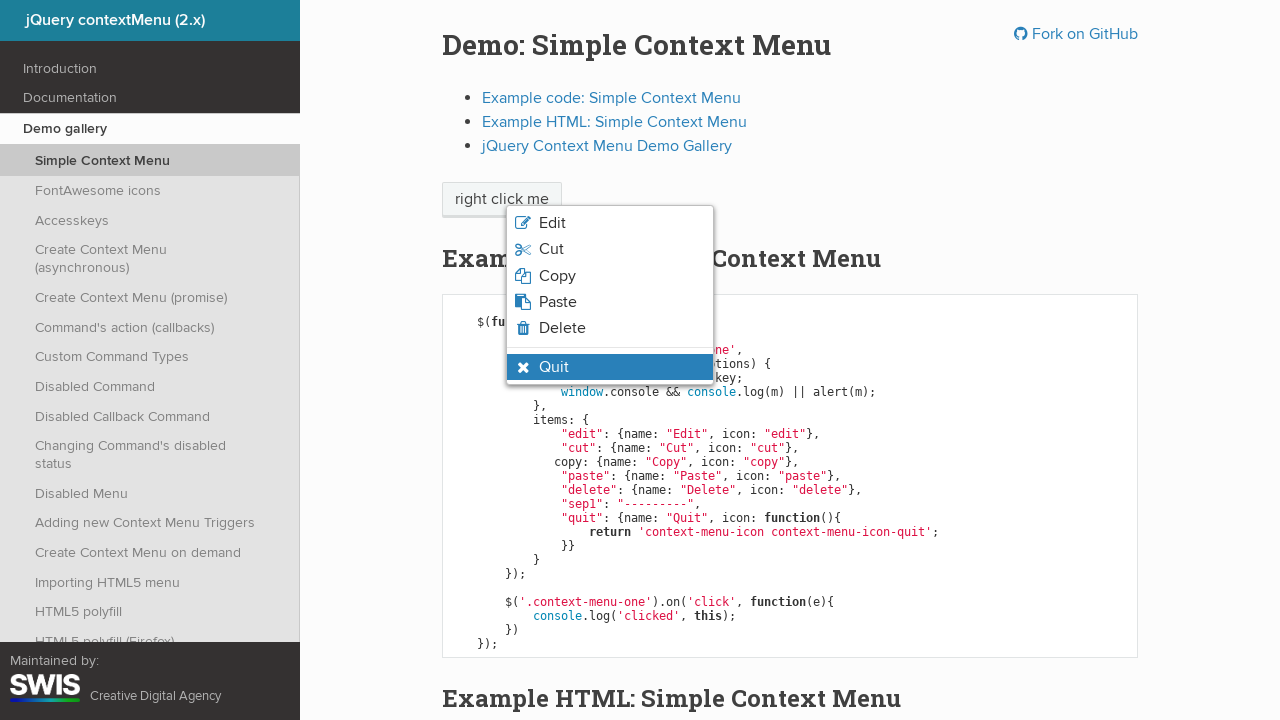

Clicked quit menu option and alert was accepted at (610, 367) on li.context-menu-icon-quit
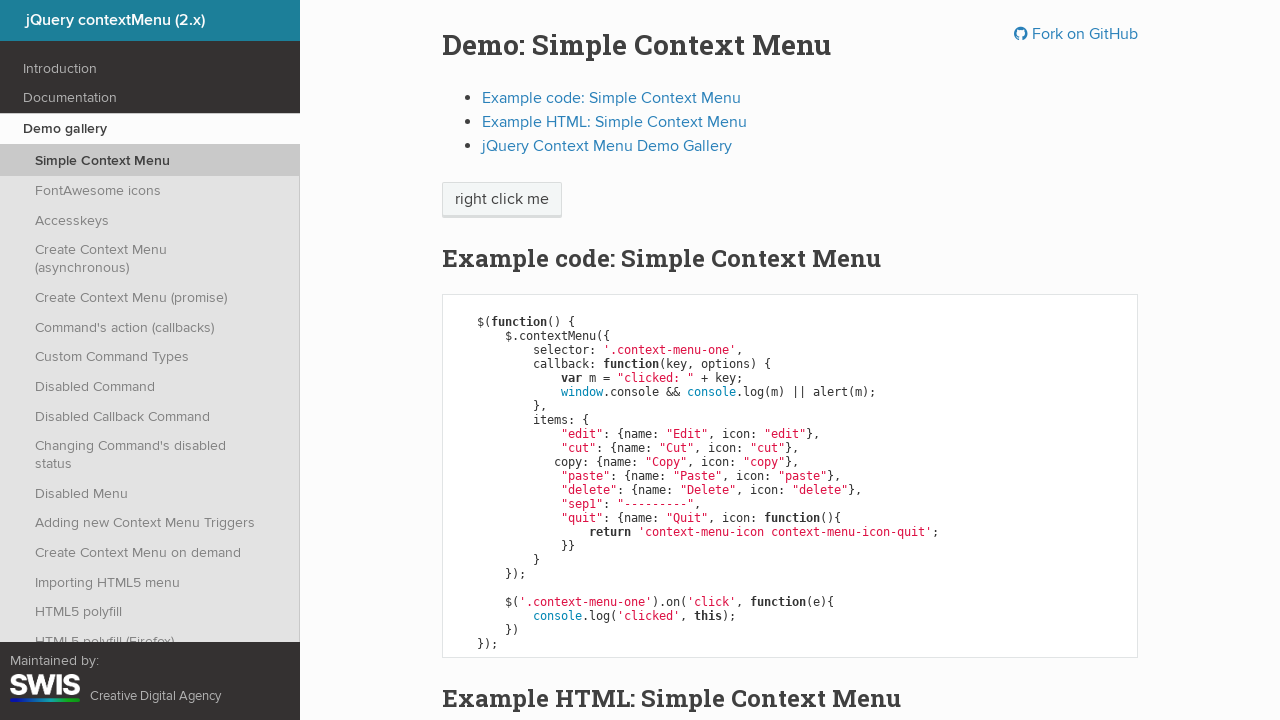

Waited 1000ms after alert acceptance
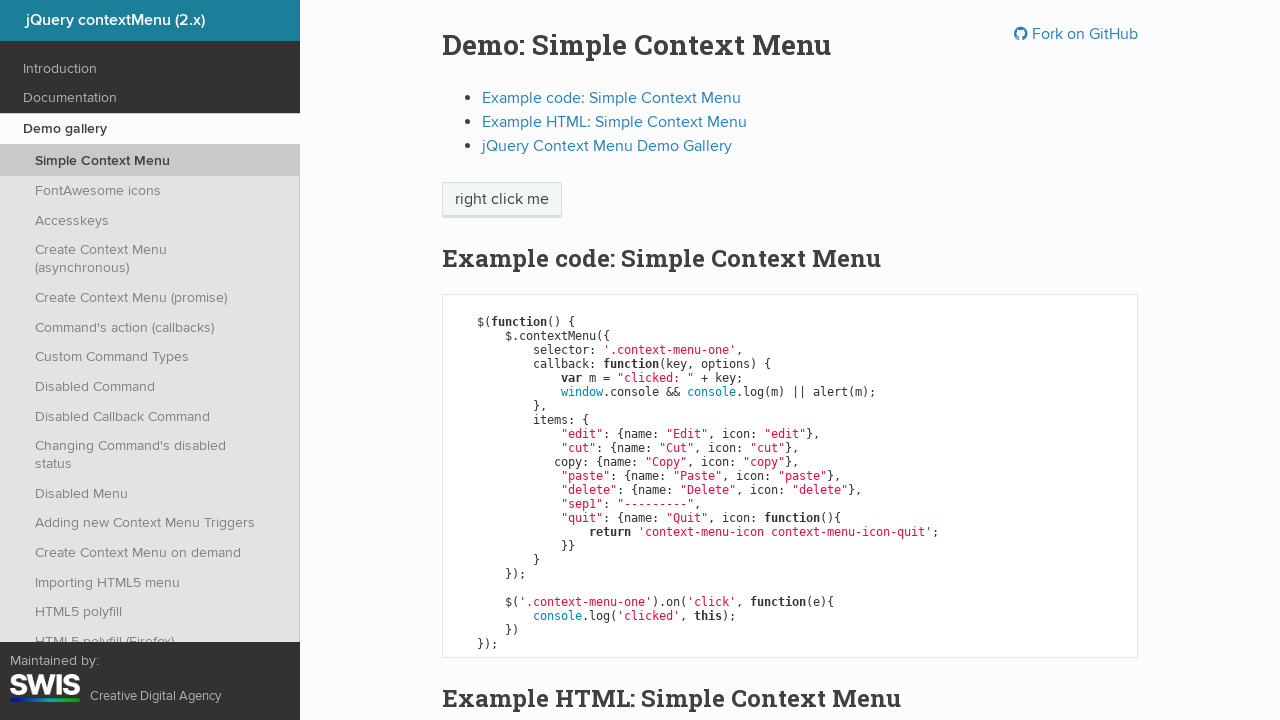

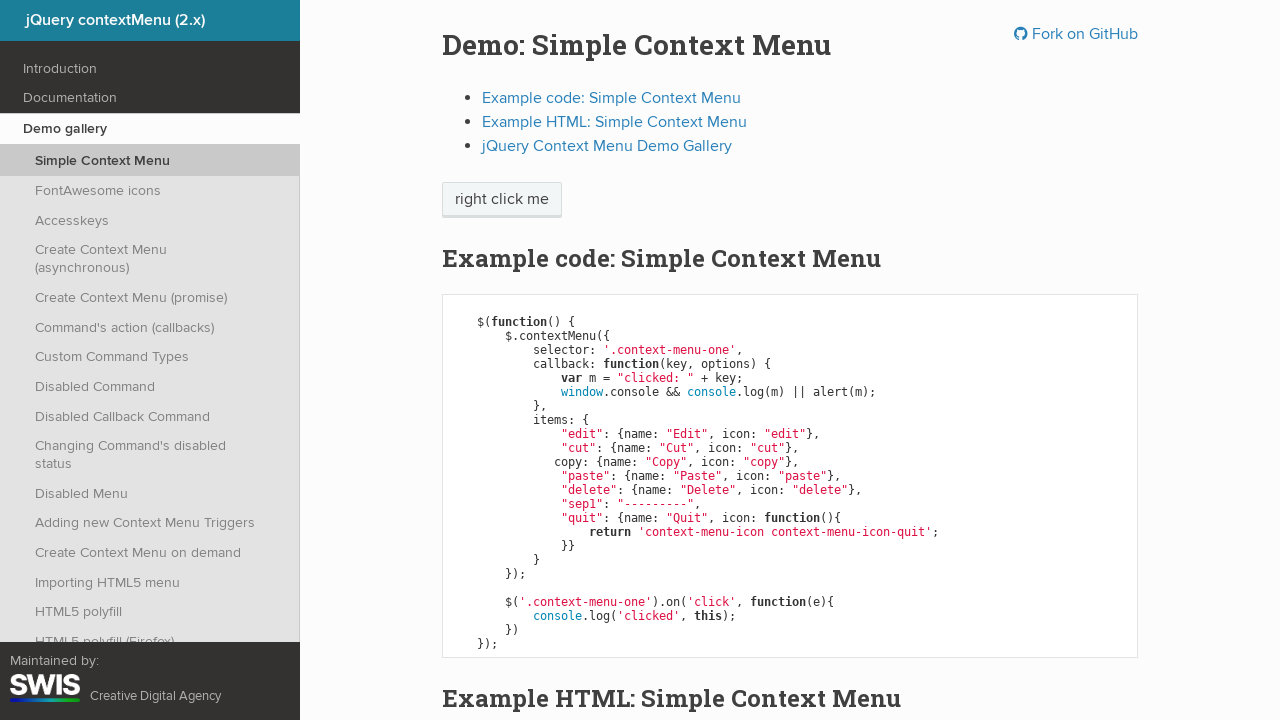